Verifies the Home button navigates back to the home page

Starting URL: https://ancabota09.wixsite.com/intern

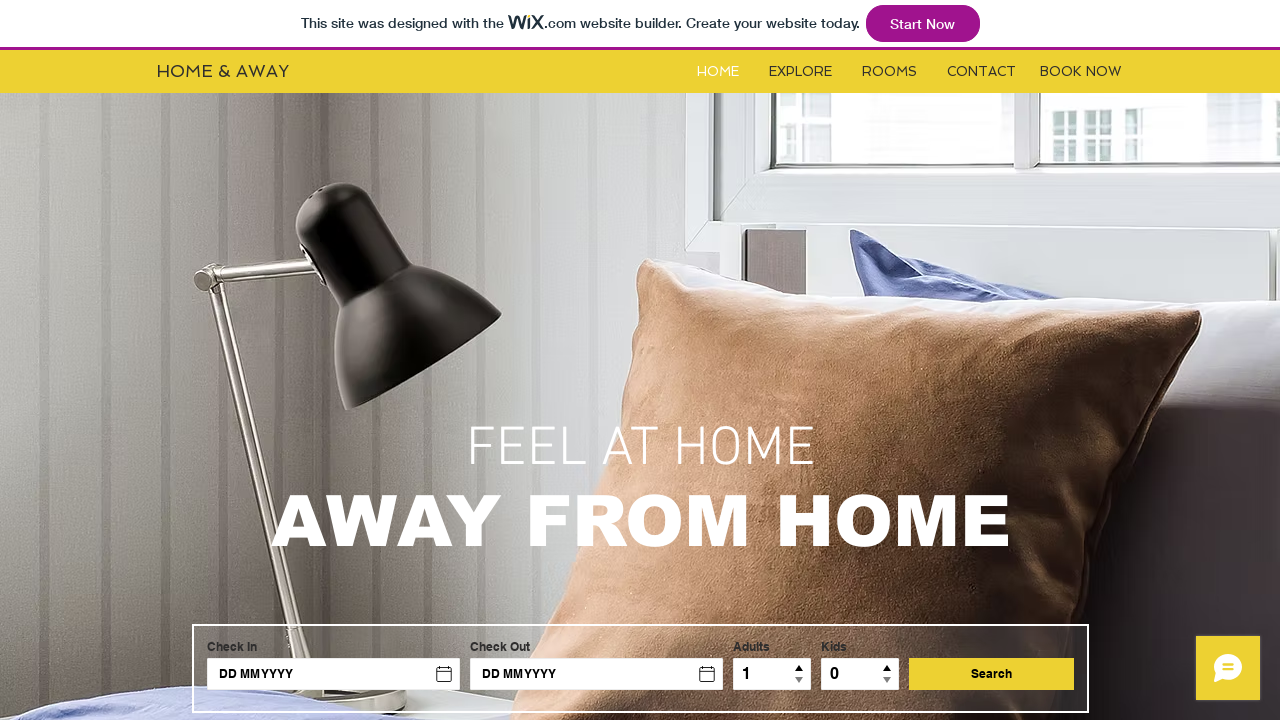

Clicked Home button at (718, 72) on #i6kl732v0label
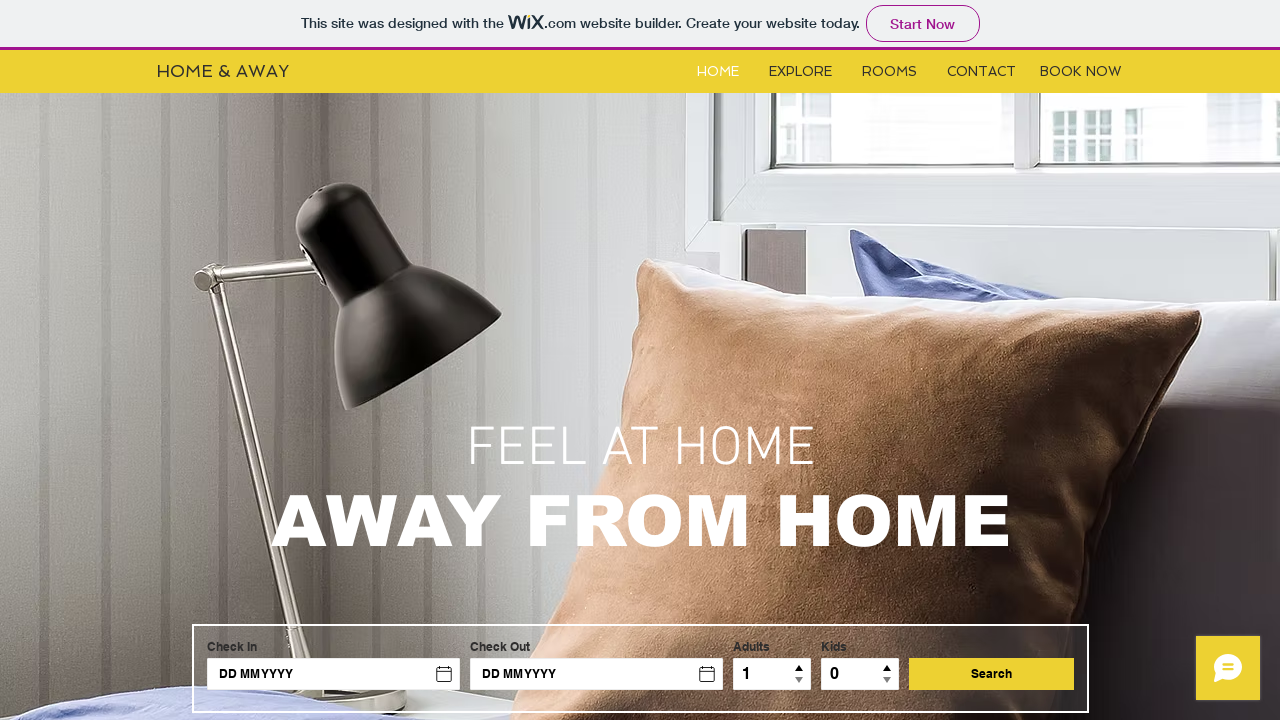

Verified navigation to home page
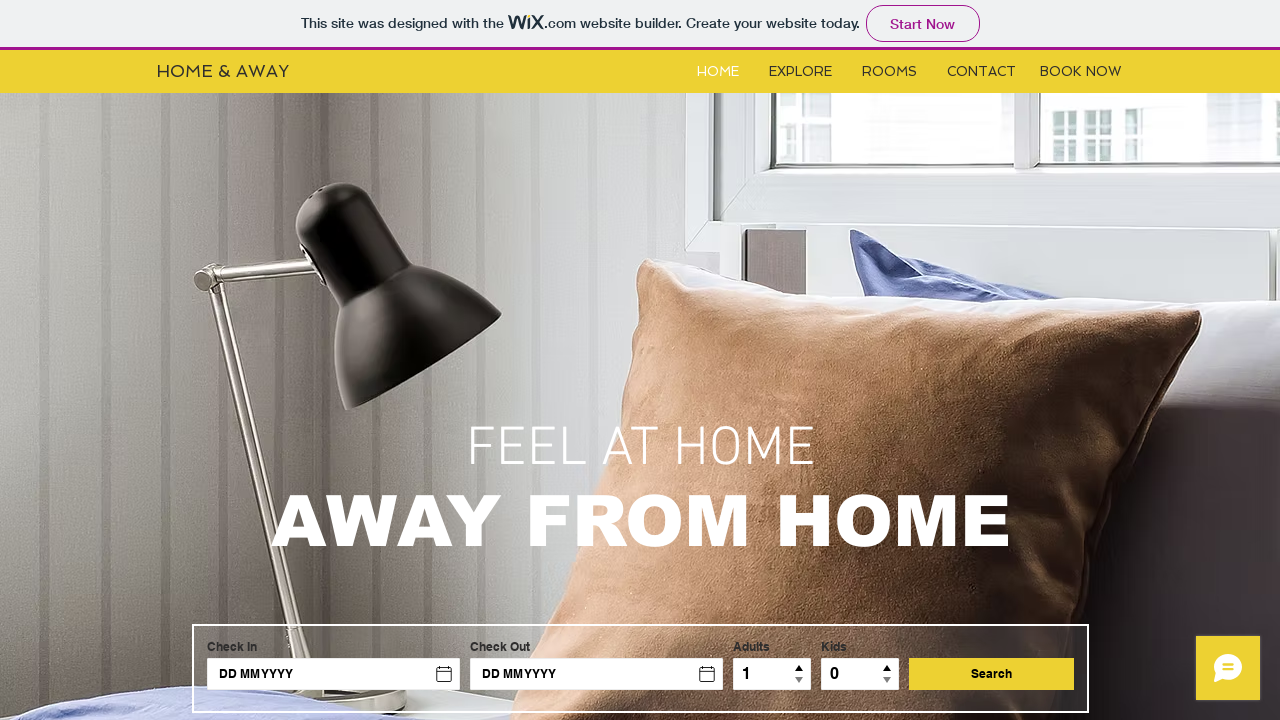

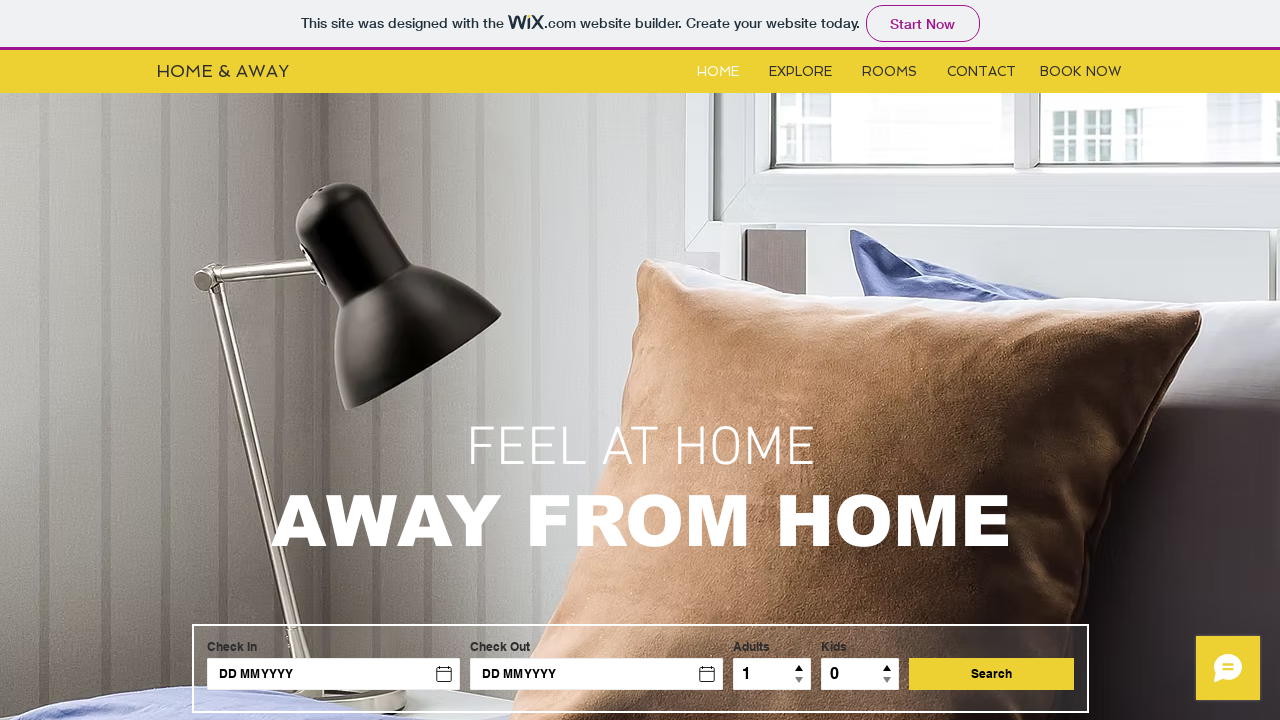